Tests JavaScript confirm dialog functionality on W3Schools by switching to an iframe, clicking a "Try it" button, and handling the alert dialog

Starting URL: https://www.w3schools.com/js/tryit.asp?filename=tryjs_confirm

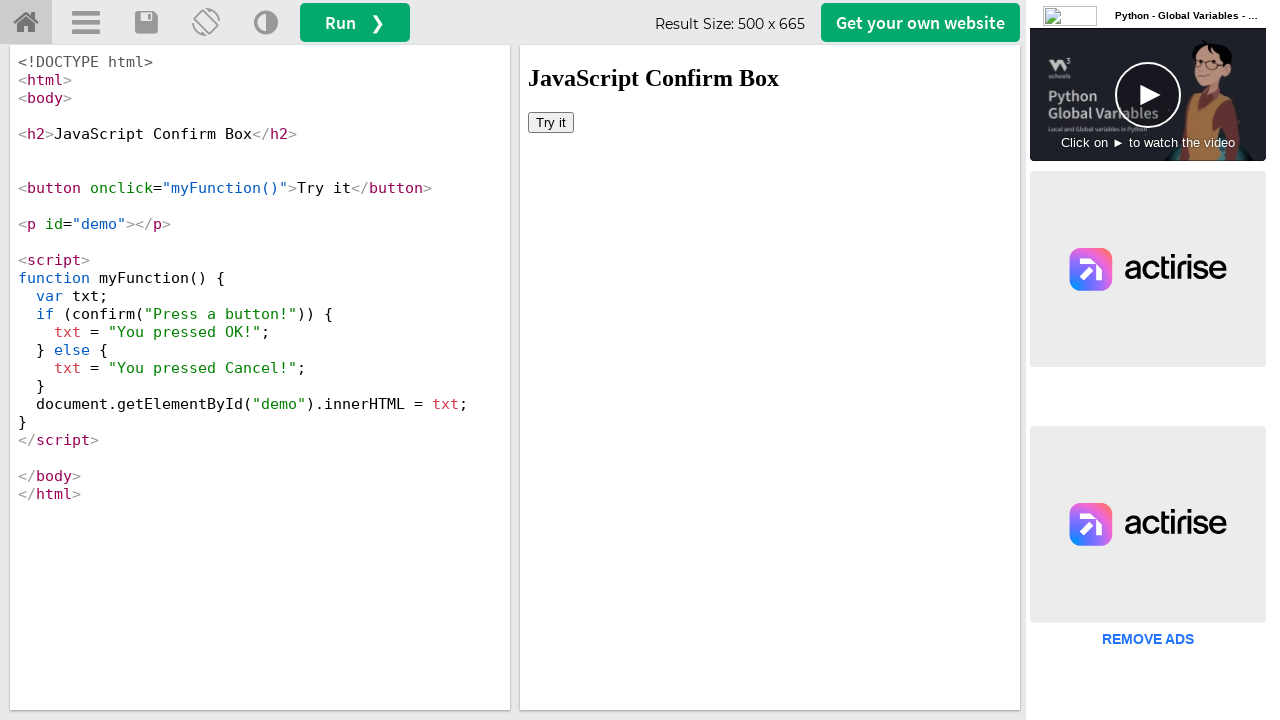

Located iframe with ID 'iframeResult' for JavaScript confirm dialog example
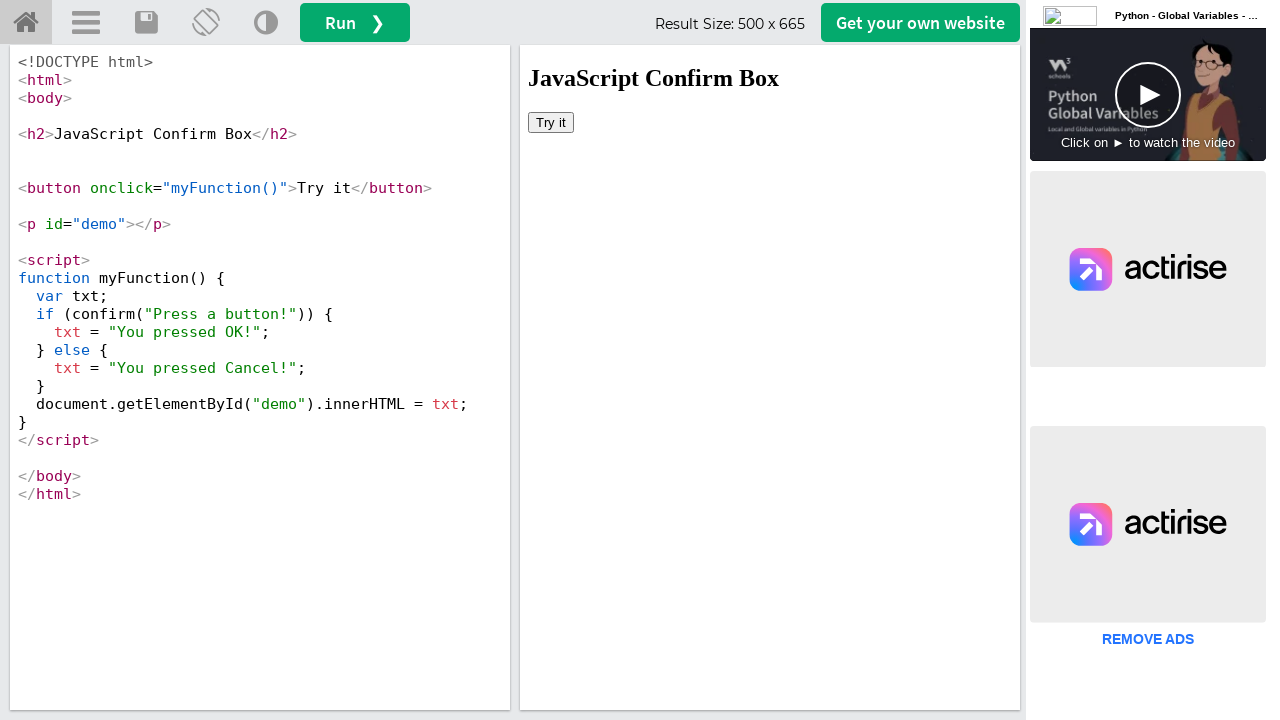

Clicked 'Try it' button within the iframe to trigger confirm dialog at (551, 122) on #iframeResult >> internal:control=enter-frame >> xpath=//button[text()='Try it']
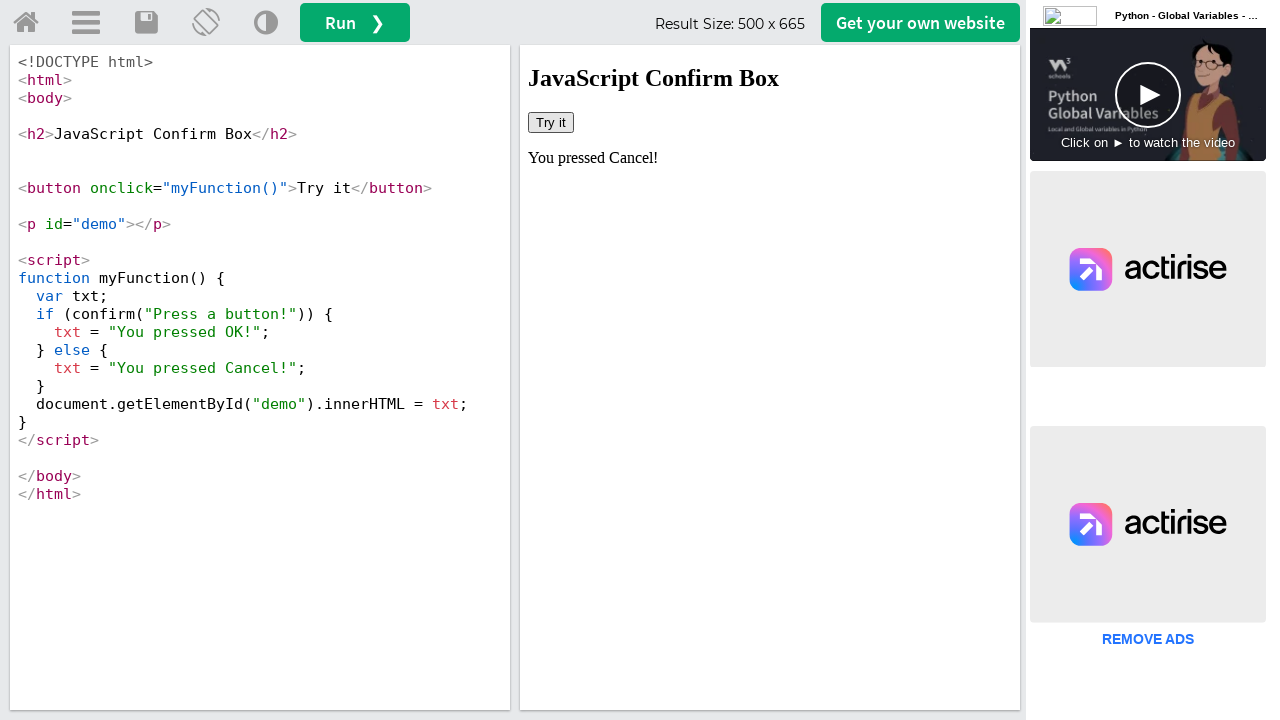

Set up event listener to accept the confirm dialog
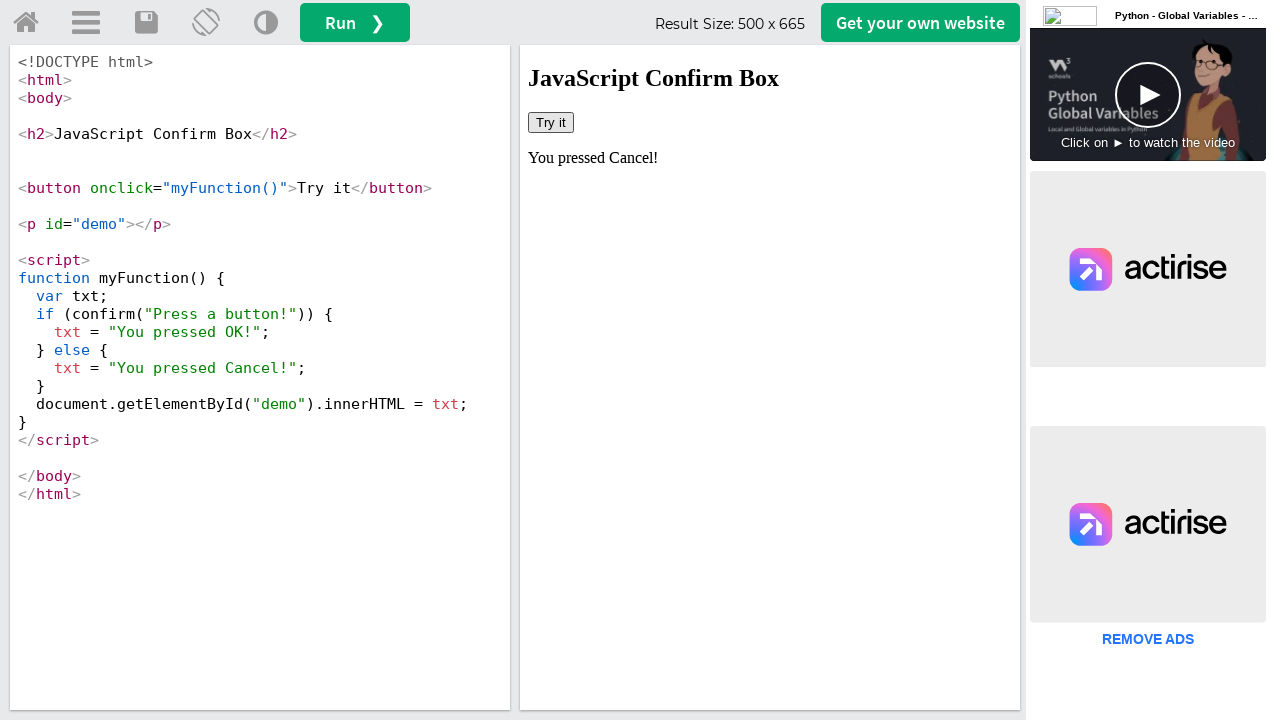

Waited 1 second for dialog interaction to complete
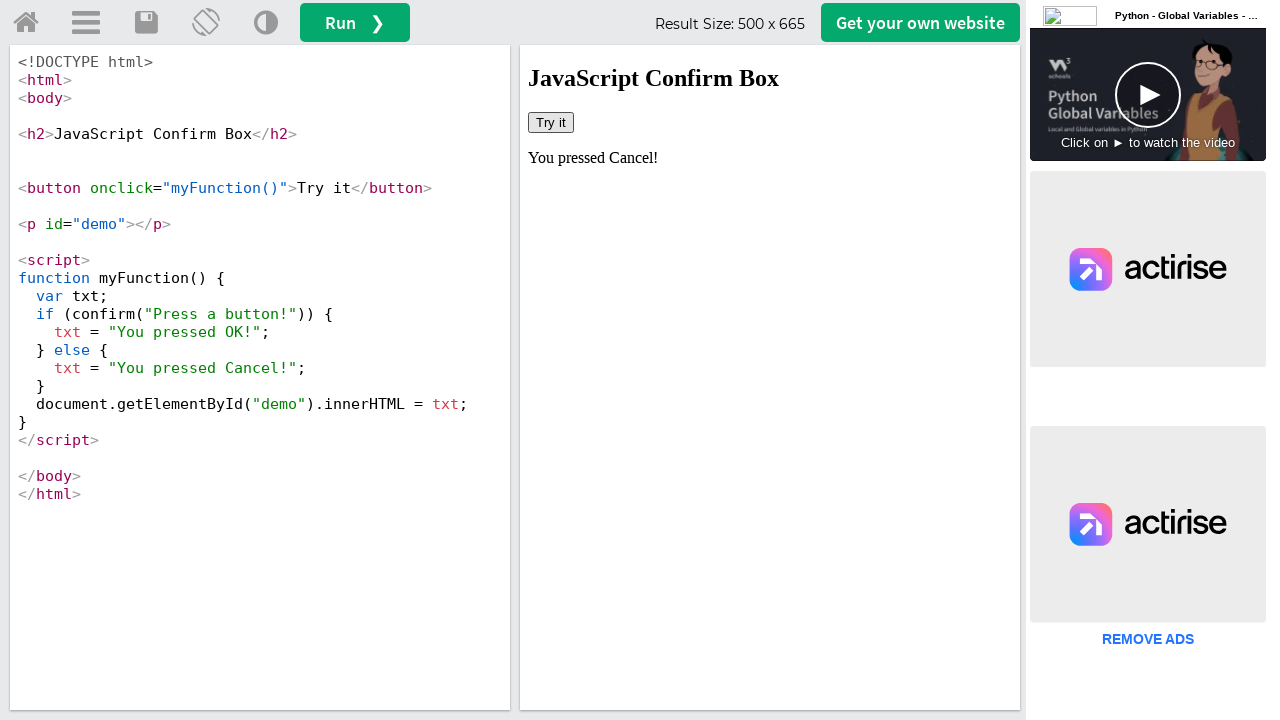

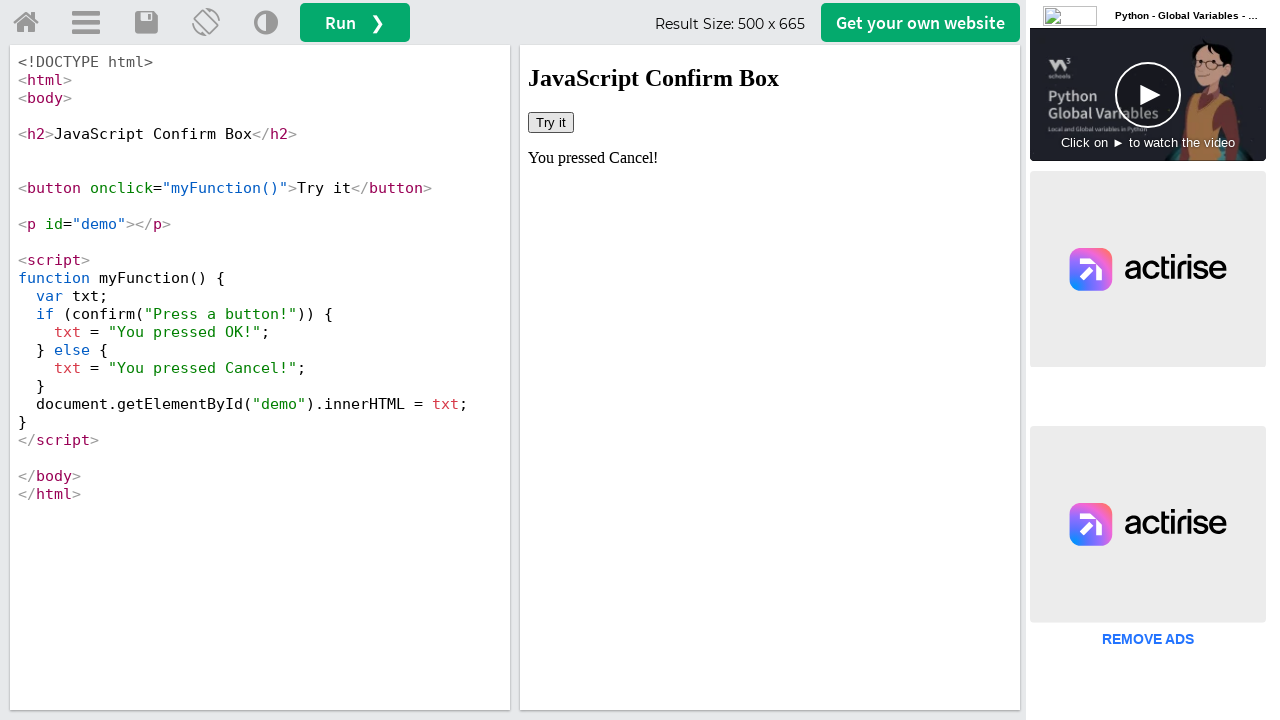